Tests clicking a button without a stable ID by using CSS selector to locate it three times

Starting URL: http://uitestingplayground.com/dynamicid

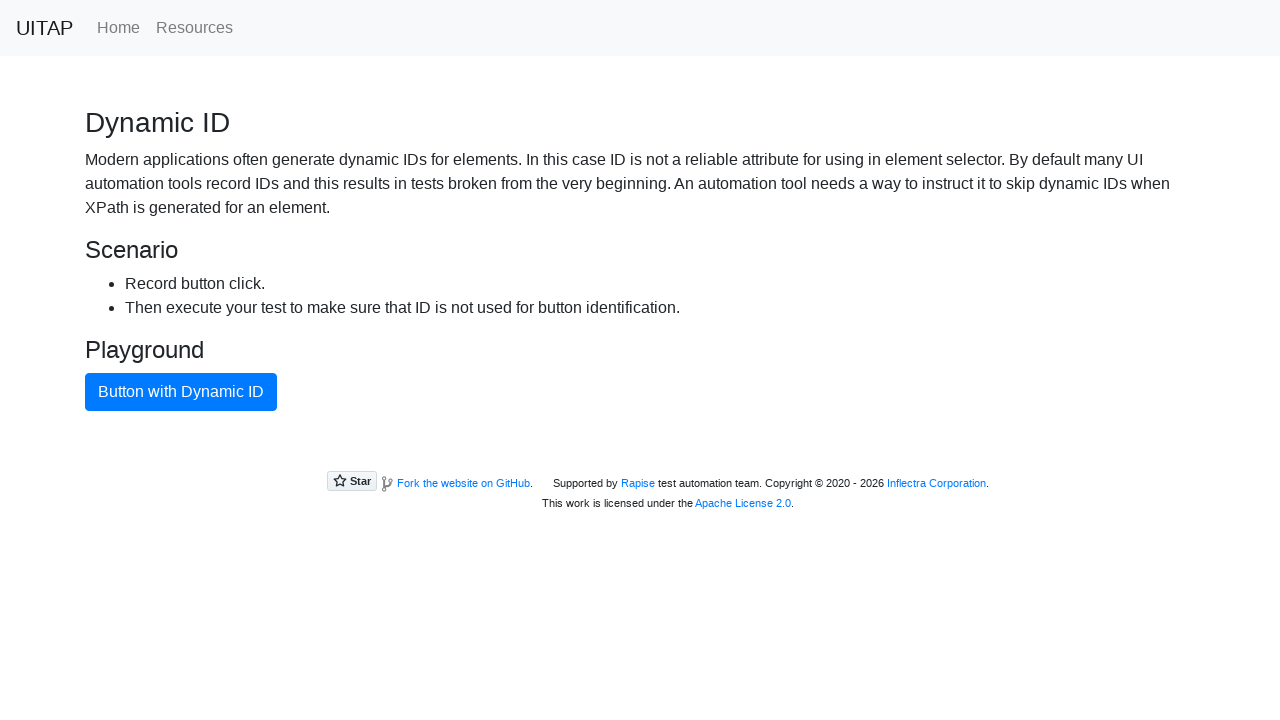

Clicked the dynamic ID button using CSS selector at (181, 392) on button.btn.btn-primary
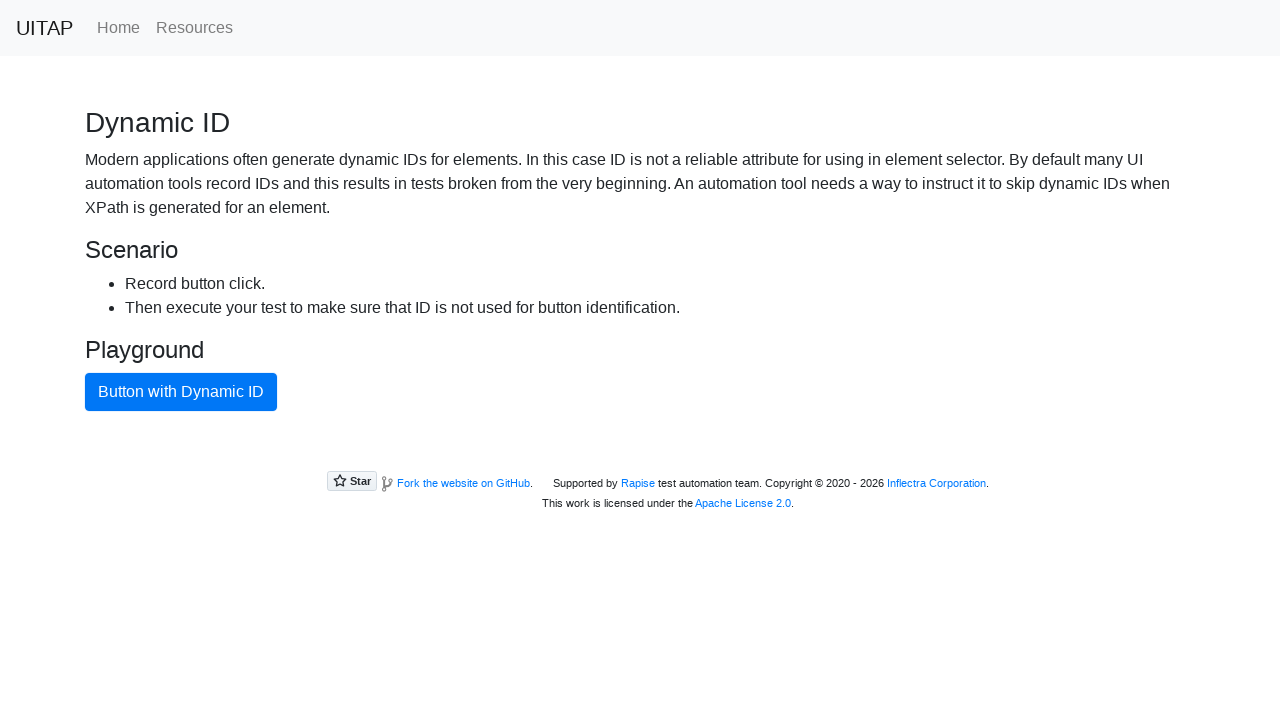

Clicked the dynamic ID button using CSS selector at (181, 392) on button.btn.btn-primary
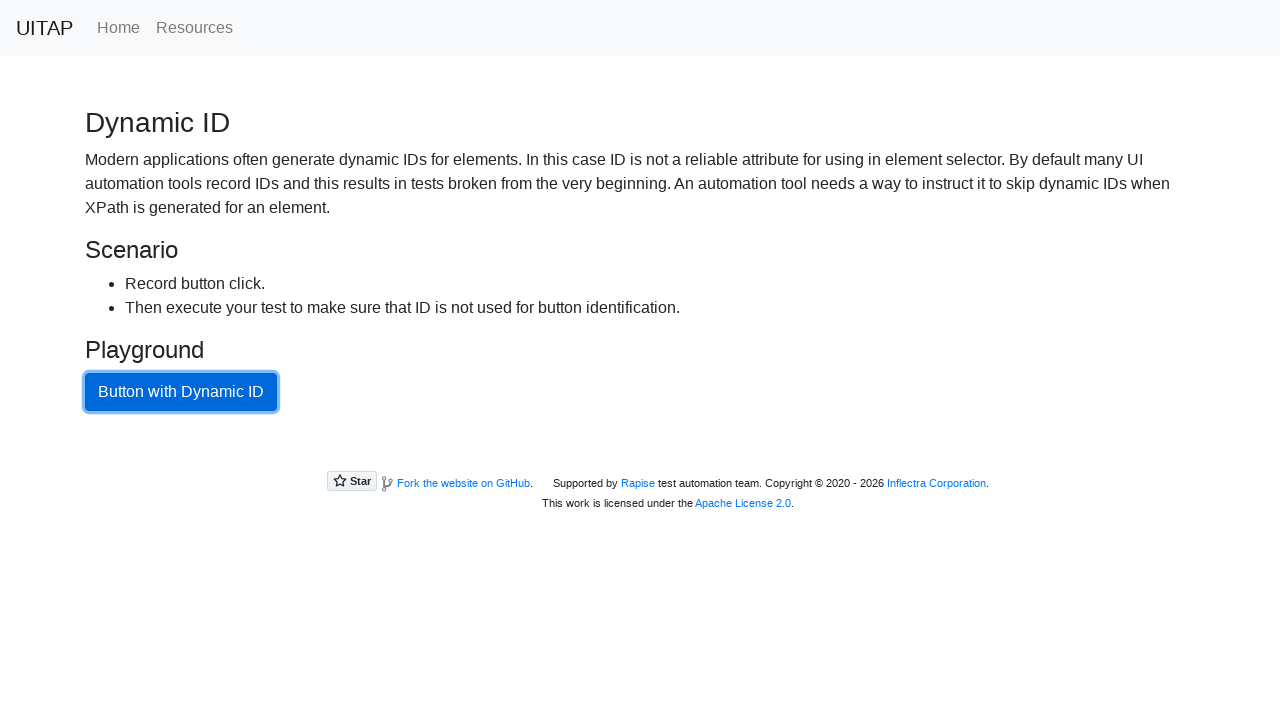

Clicked the dynamic ID button using CSS selector at (181, 392) on button.btn.btn-primary
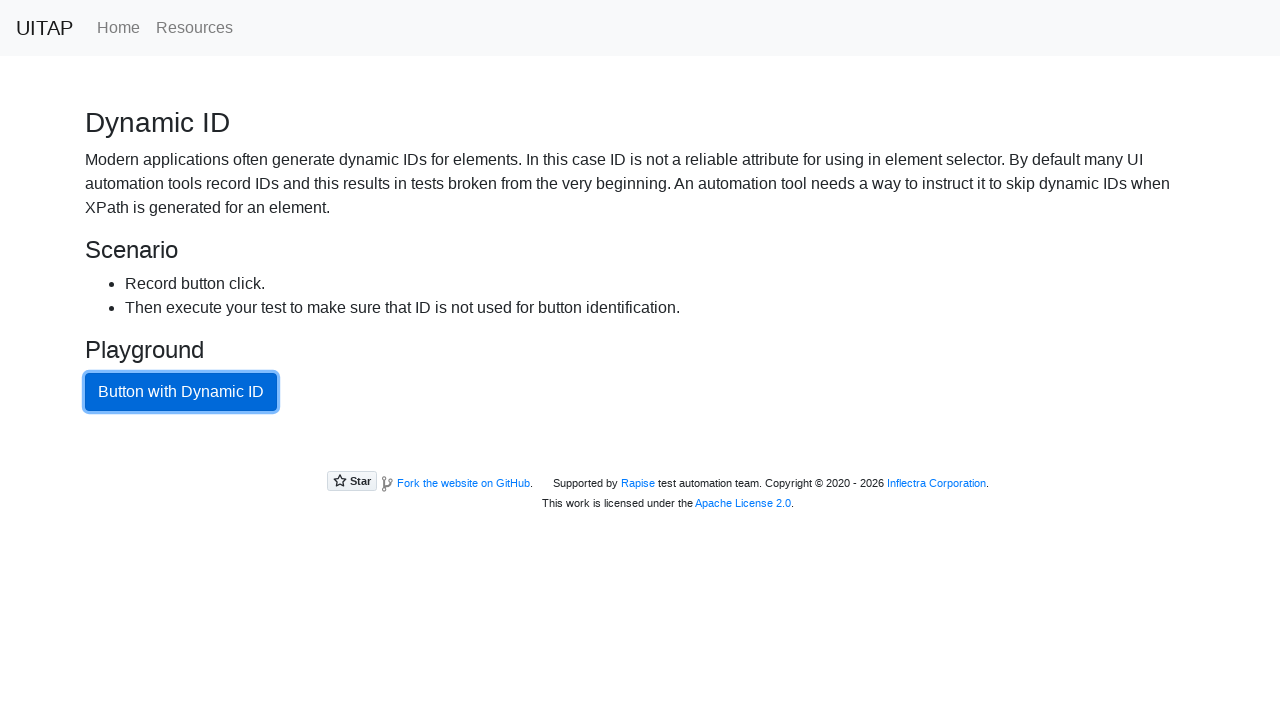

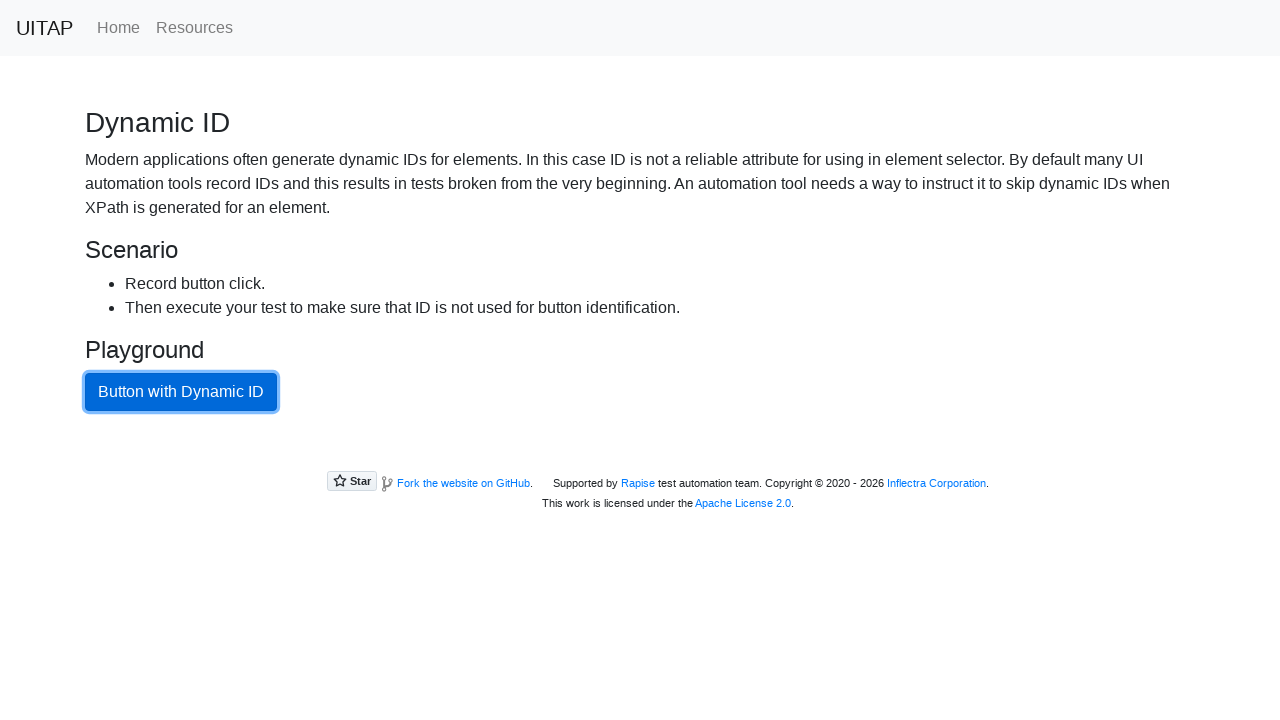